Tests the User Agreement footer link by clicking it and verifying the page navigates correctly

Starting URL: https://www.leomax.ru

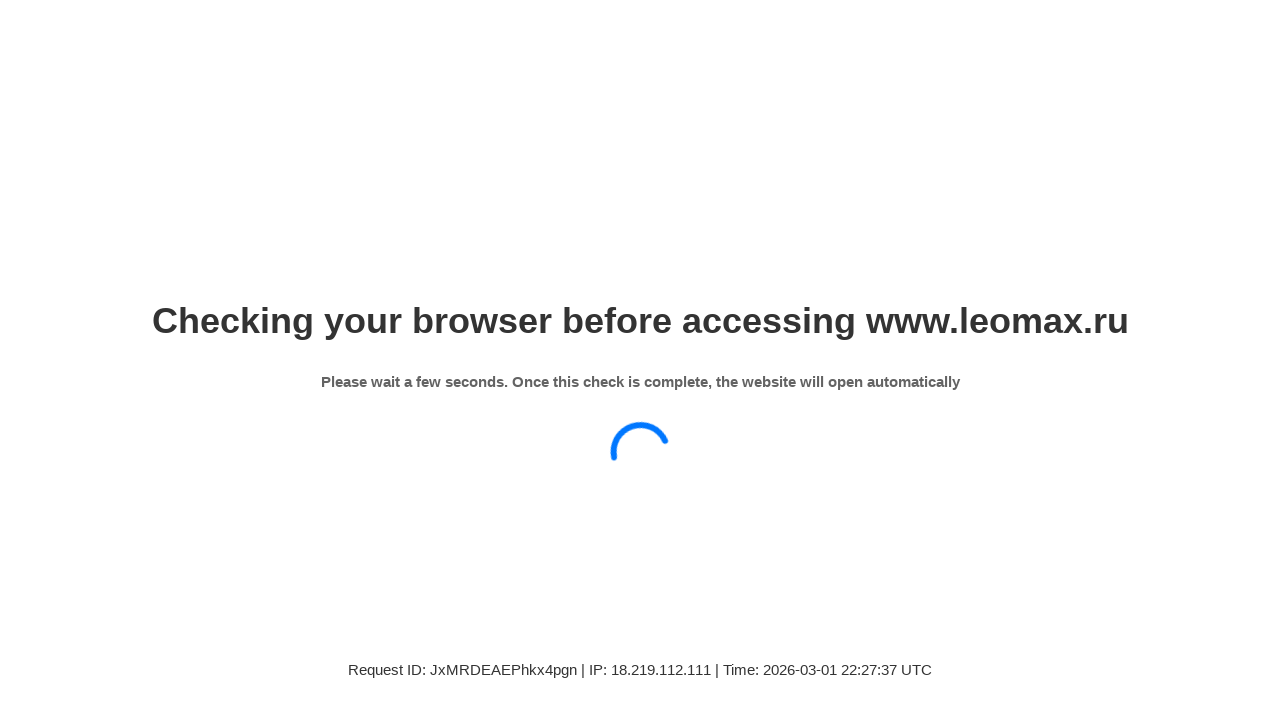

Clicked User Agreement footer link at (152, 500) on .col-xs-12 [href='/info/soglashenie/']
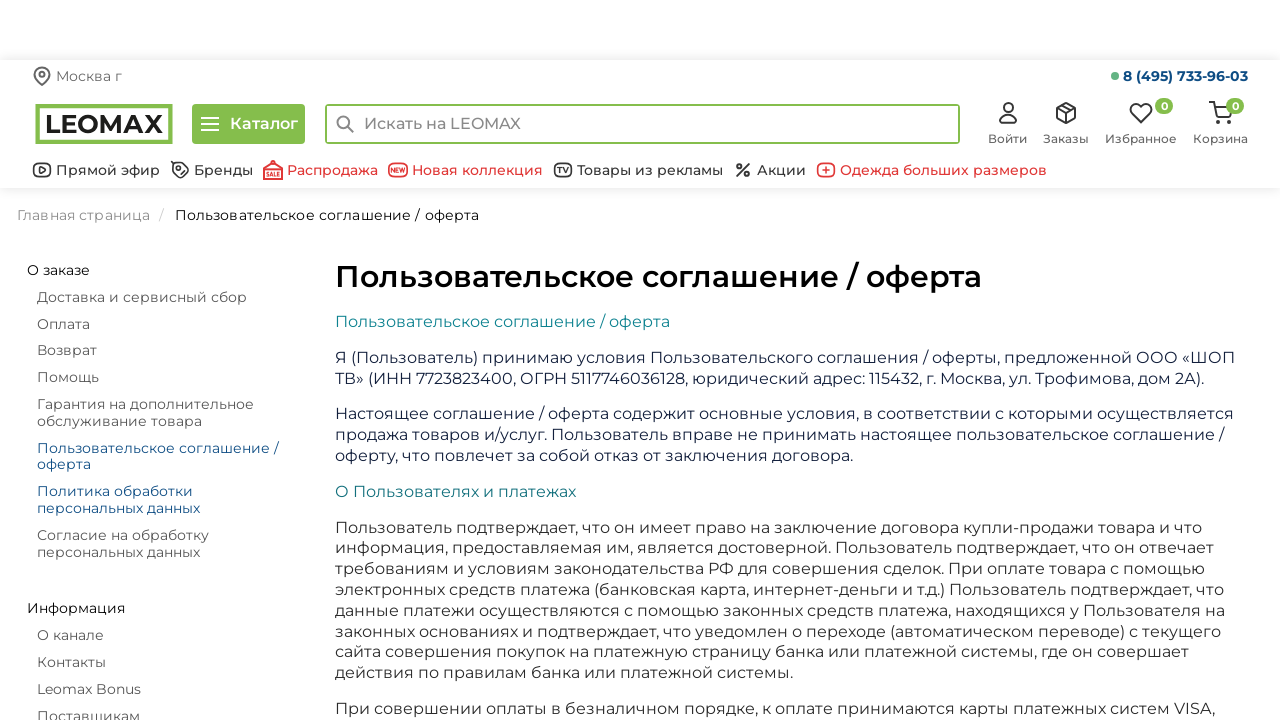

User Agreement page loaded successfully
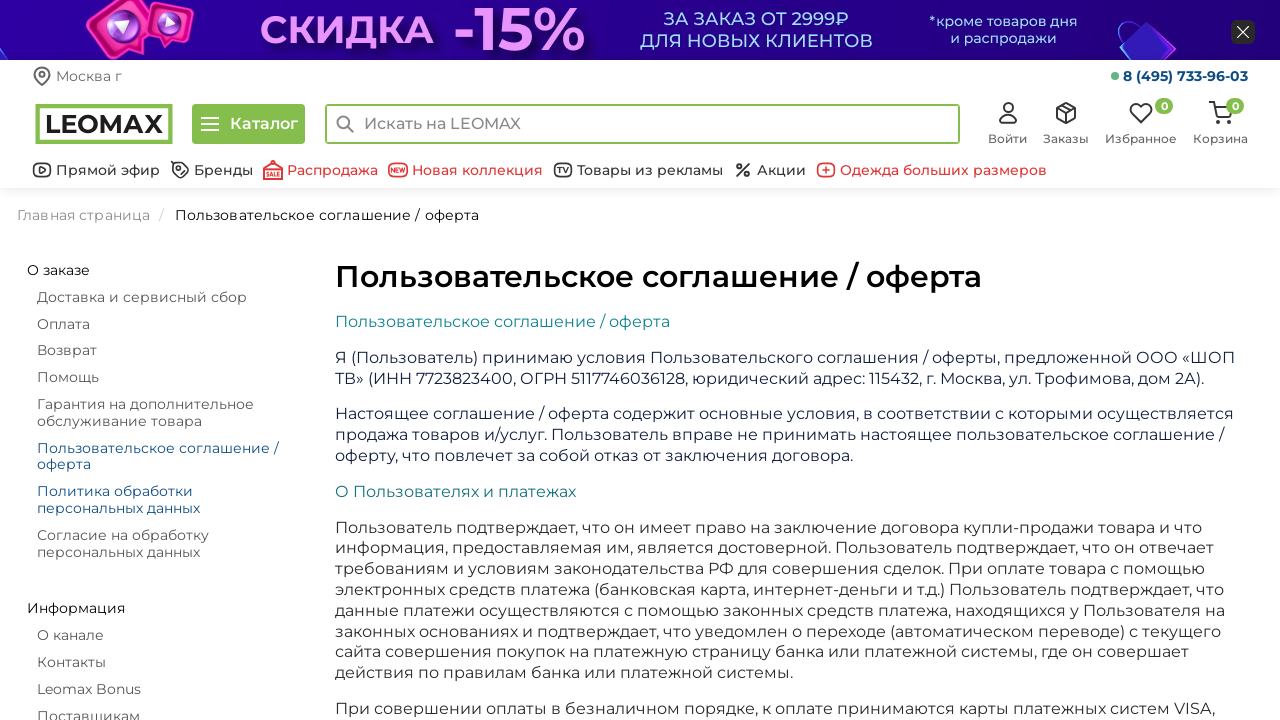

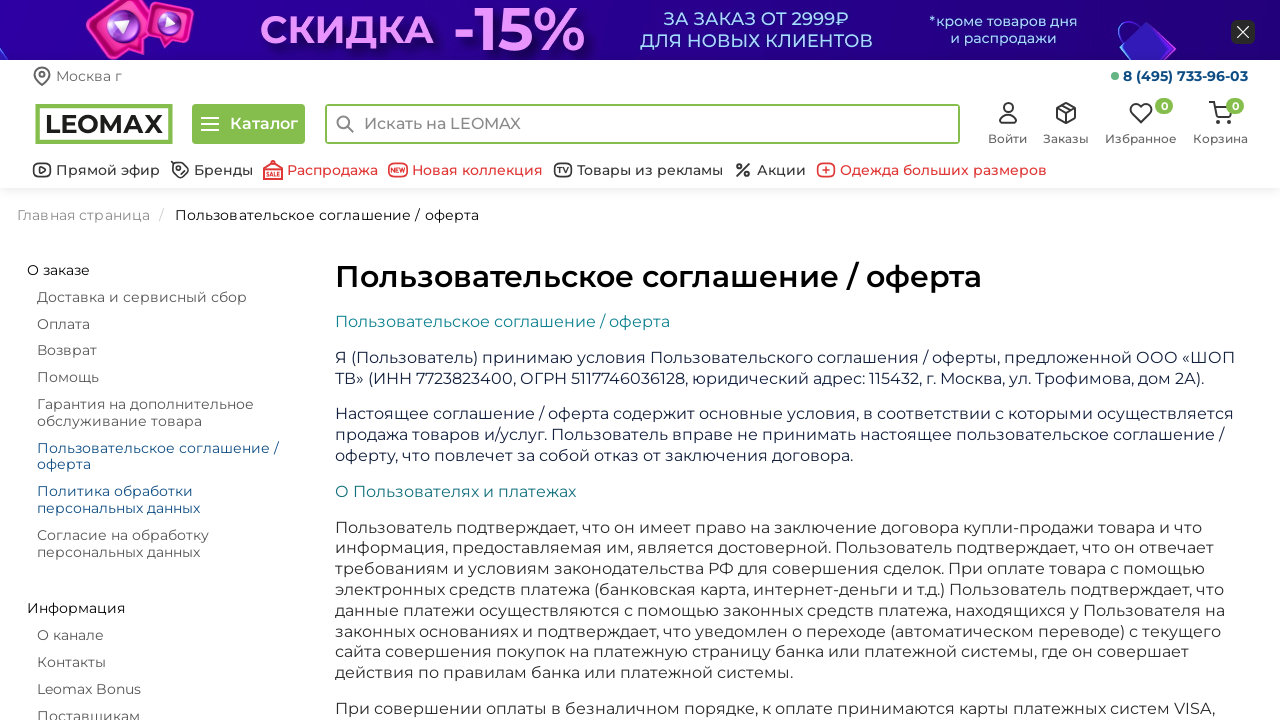